Tests dropdown menu interaction by clicking on the Solutions link and then clicking on the page body

Starting URL: https://www.orangehrm.com/

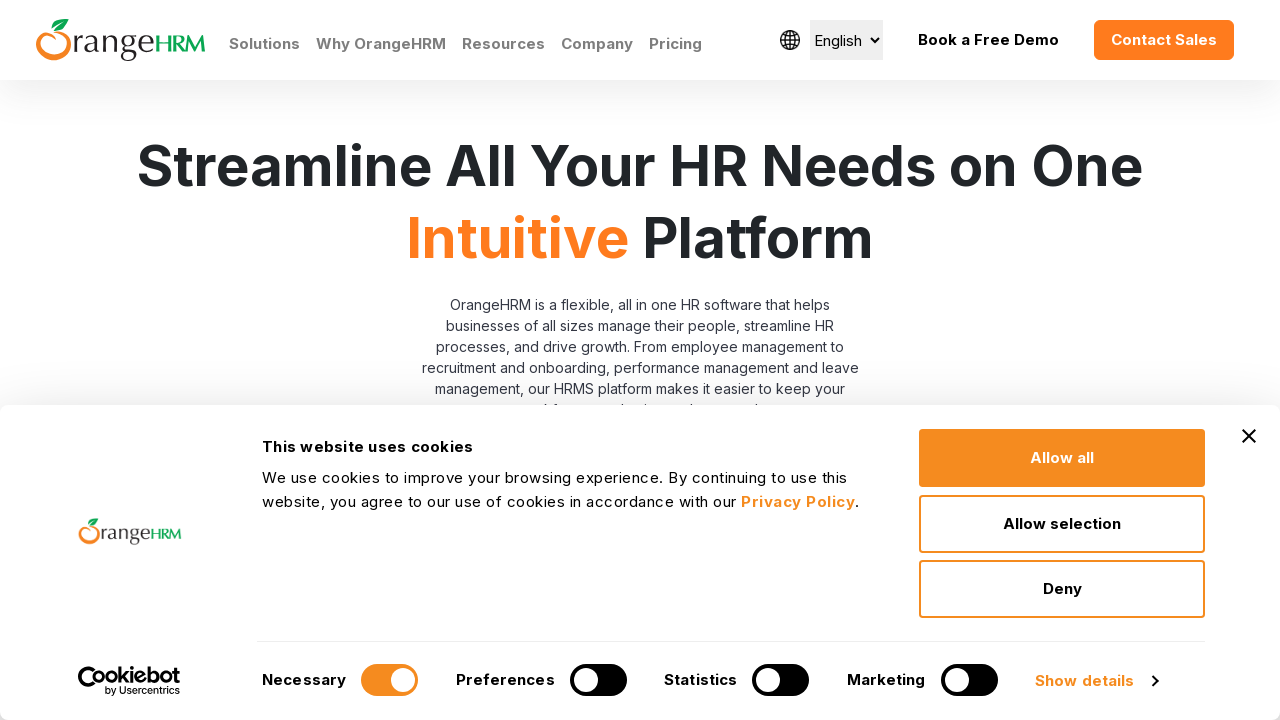

Clicked on Solutions link in navigation at (264, 44) on text=Solutions
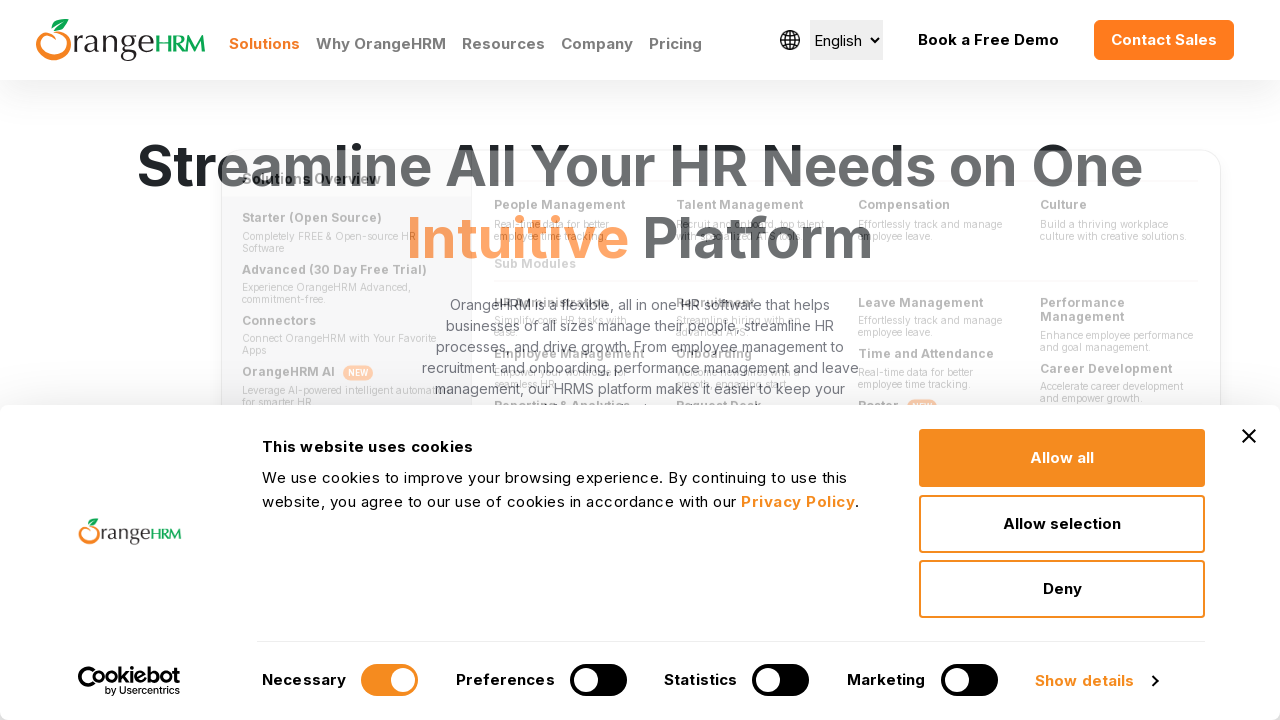

Clicked on page body to close dropdown menu at (640, 360) on body.HomePage.no-sidebar
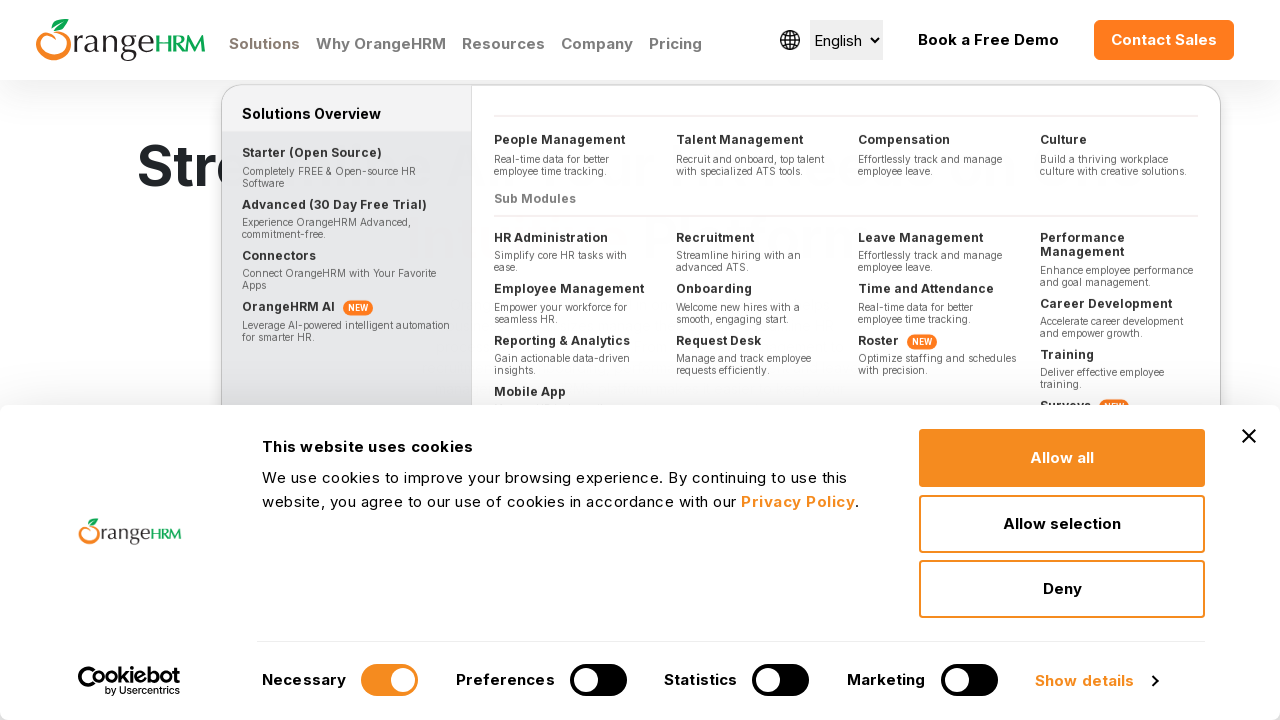

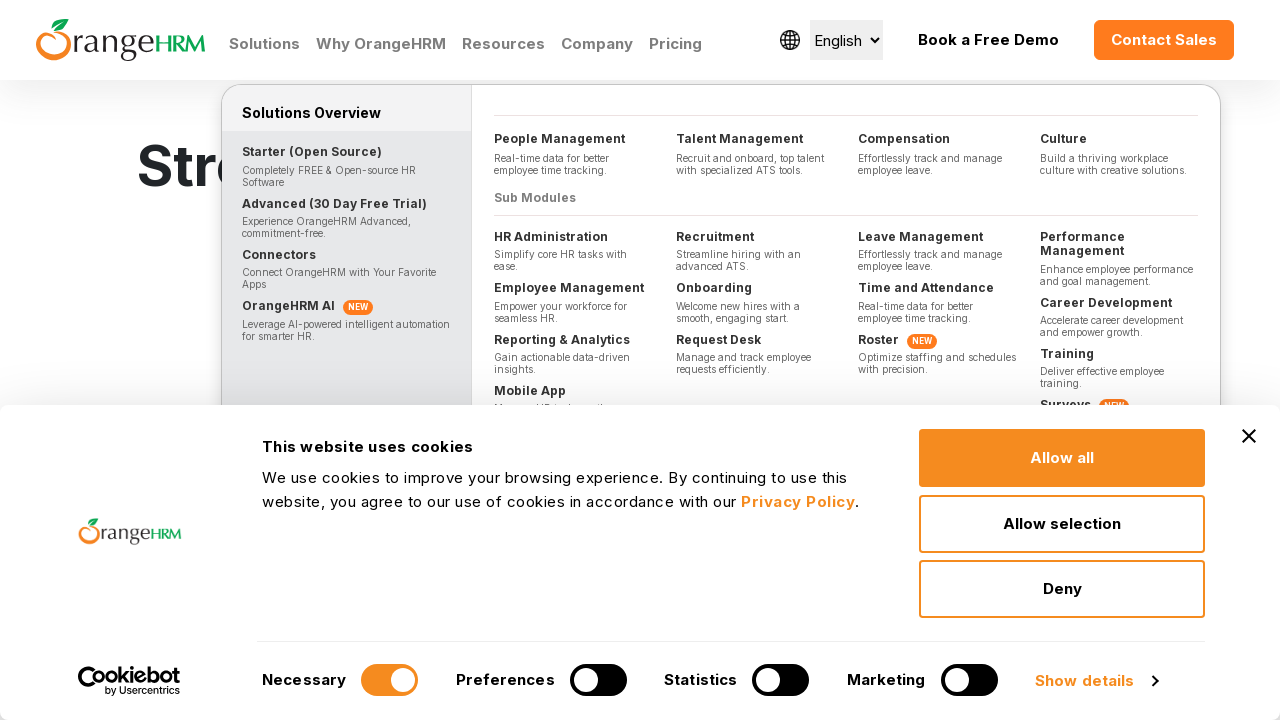